Tests jQuery UI selectable functionality by selecting multiple items using Ctrl+click within an iframe

Starting URL: https://jqueryui.com/selectable/#default

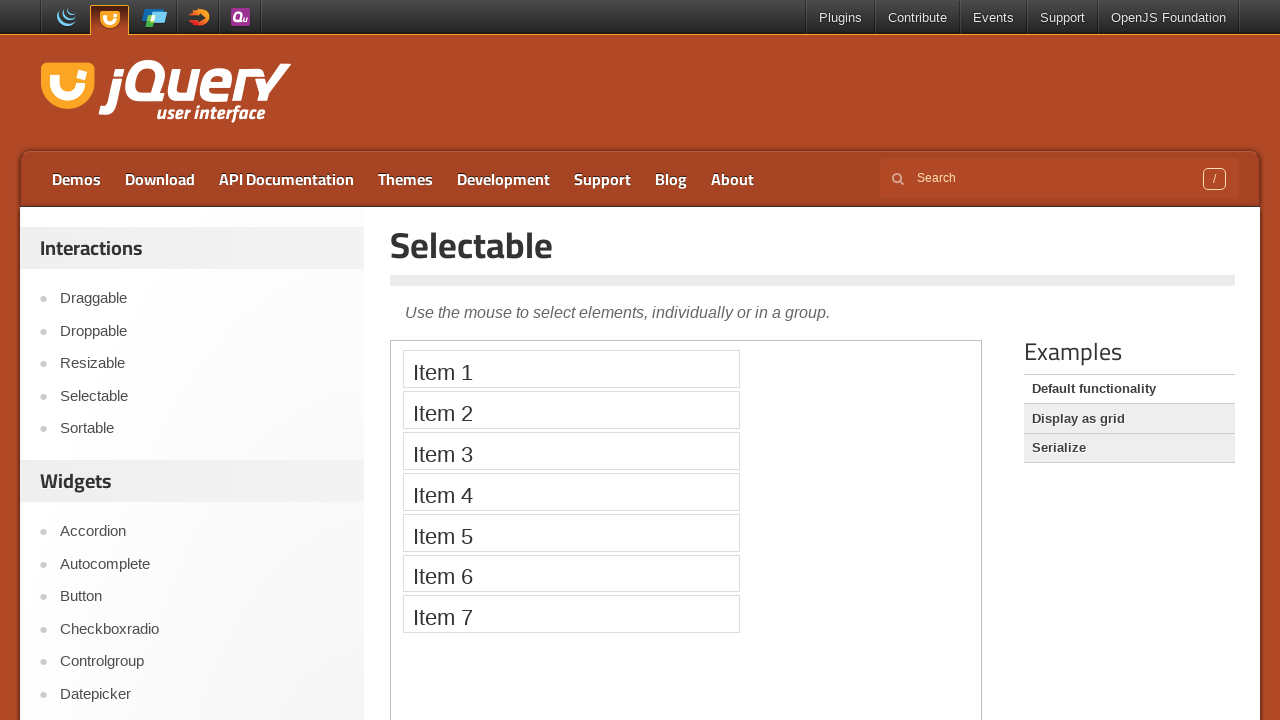

Navigated to jQuery UI selectable demo page
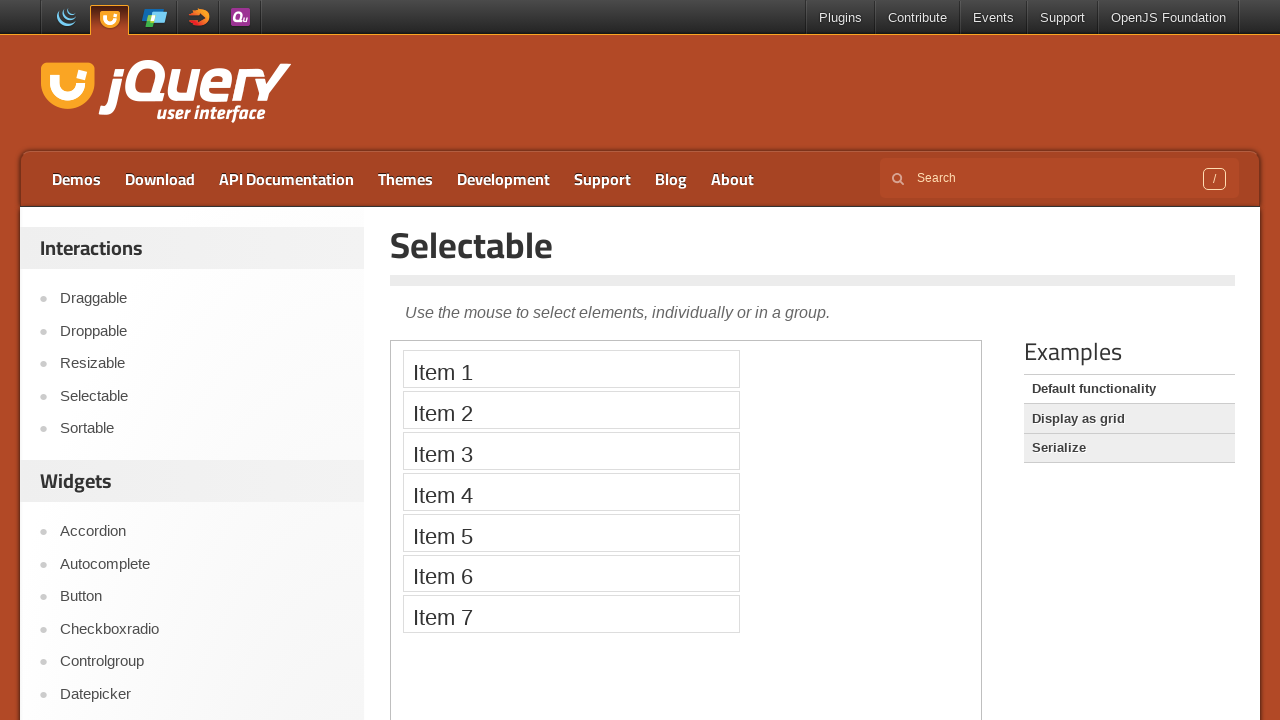

Located and switched to demo iframe
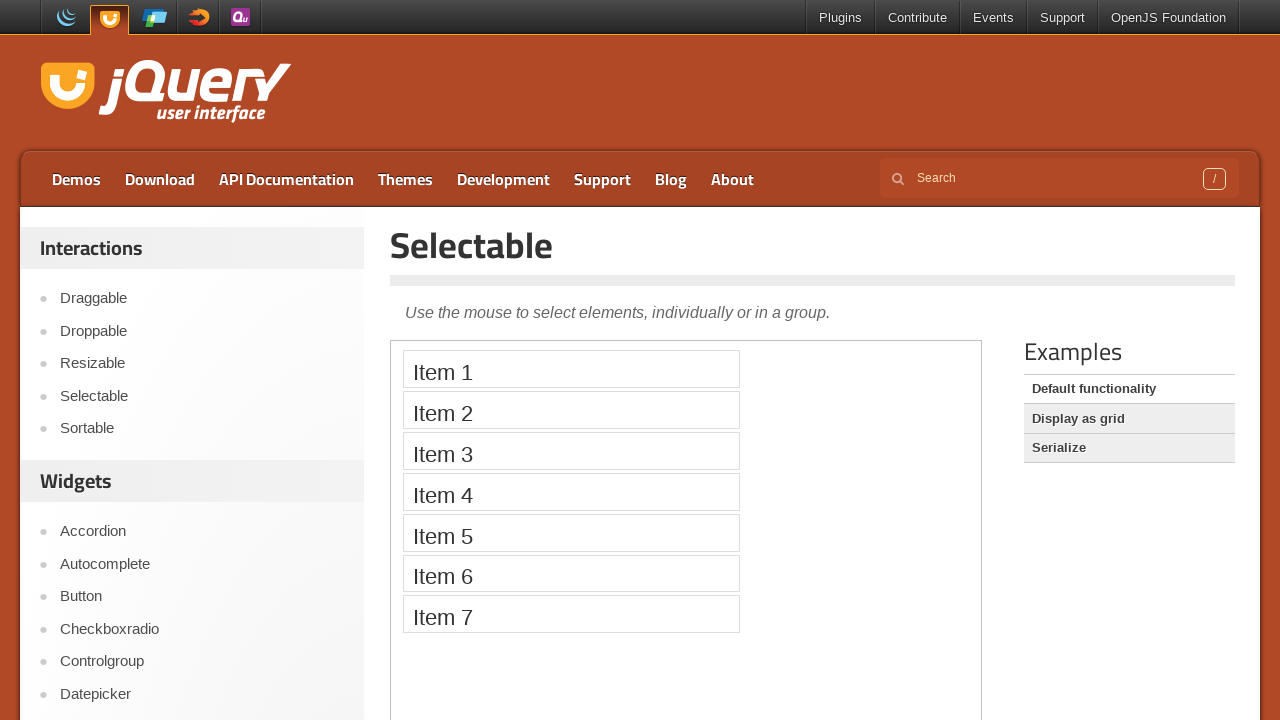

Ctrl+clicked on Item 1 at (571, 369) on iframe.demo-frame >> internal:control=enter-frame >> li:text('Item 1')
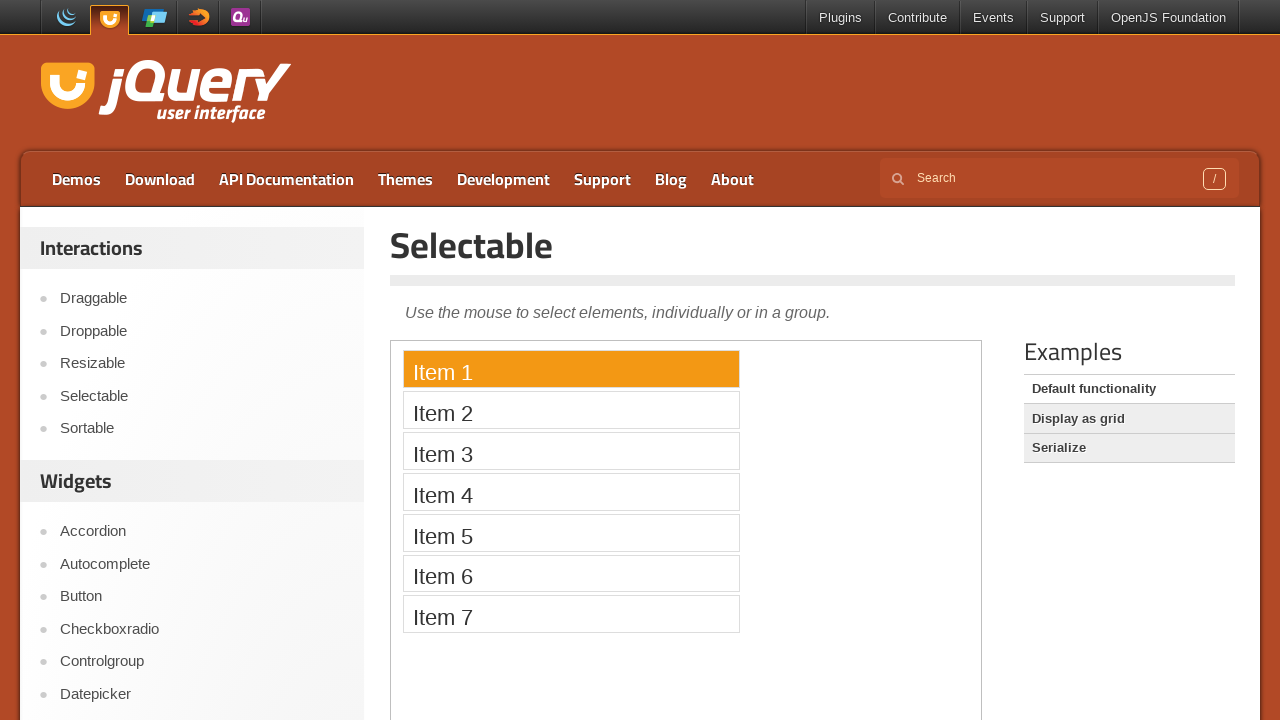

Ctrl+clicked on Item 3 at (571, 451) on iframe.demo-frame >> internal:control=enter-frame >> li:text('Item 3')
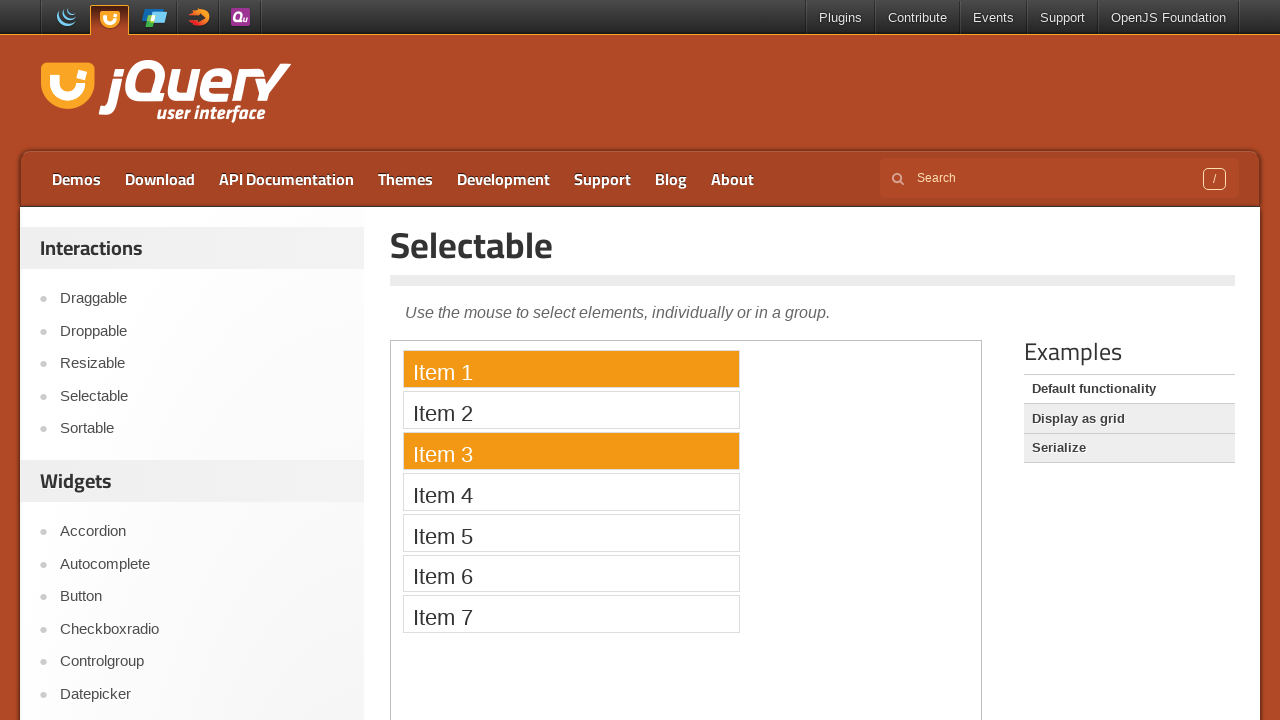

Ctrl+clicked on Item 5 at (571, 532) on iframe.demo-frame >> internal:control=enter-frame >> li:text('Item 5')
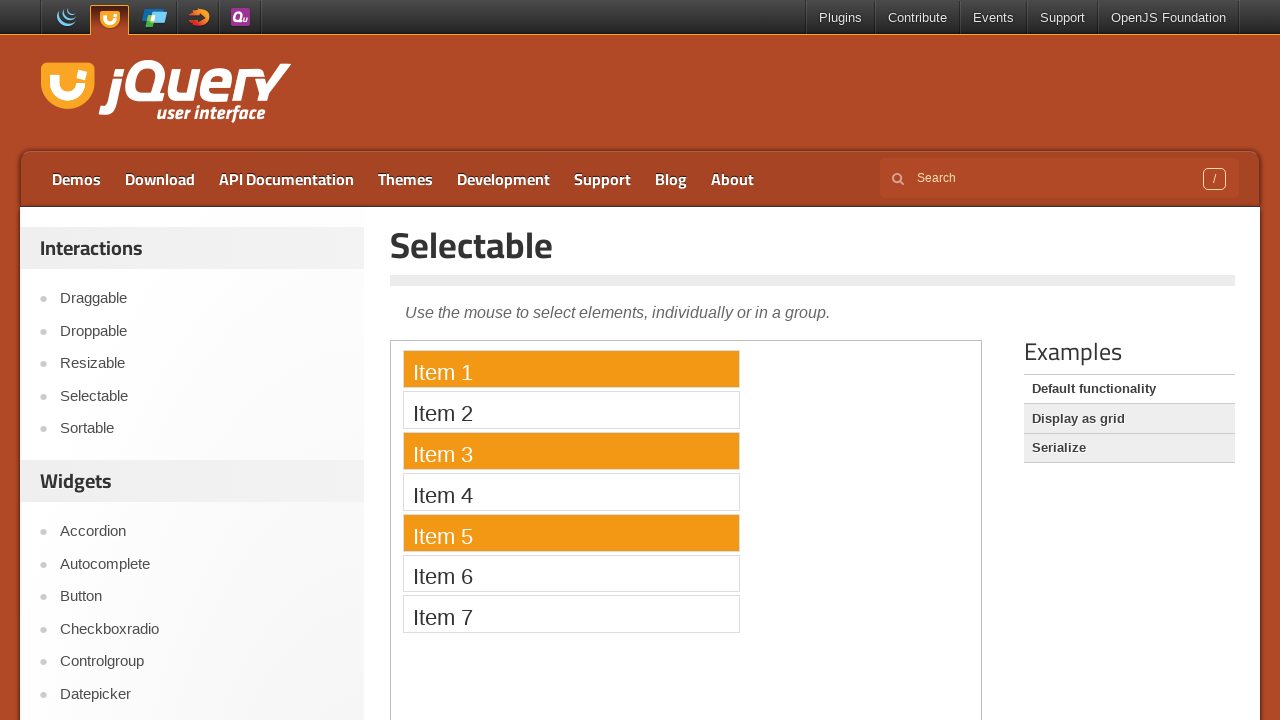

Ctrl+clicked on Item 6 at (571, 573) on iframe.demo-frame >> internal:control=enter-frame >> li:text('Item 6')
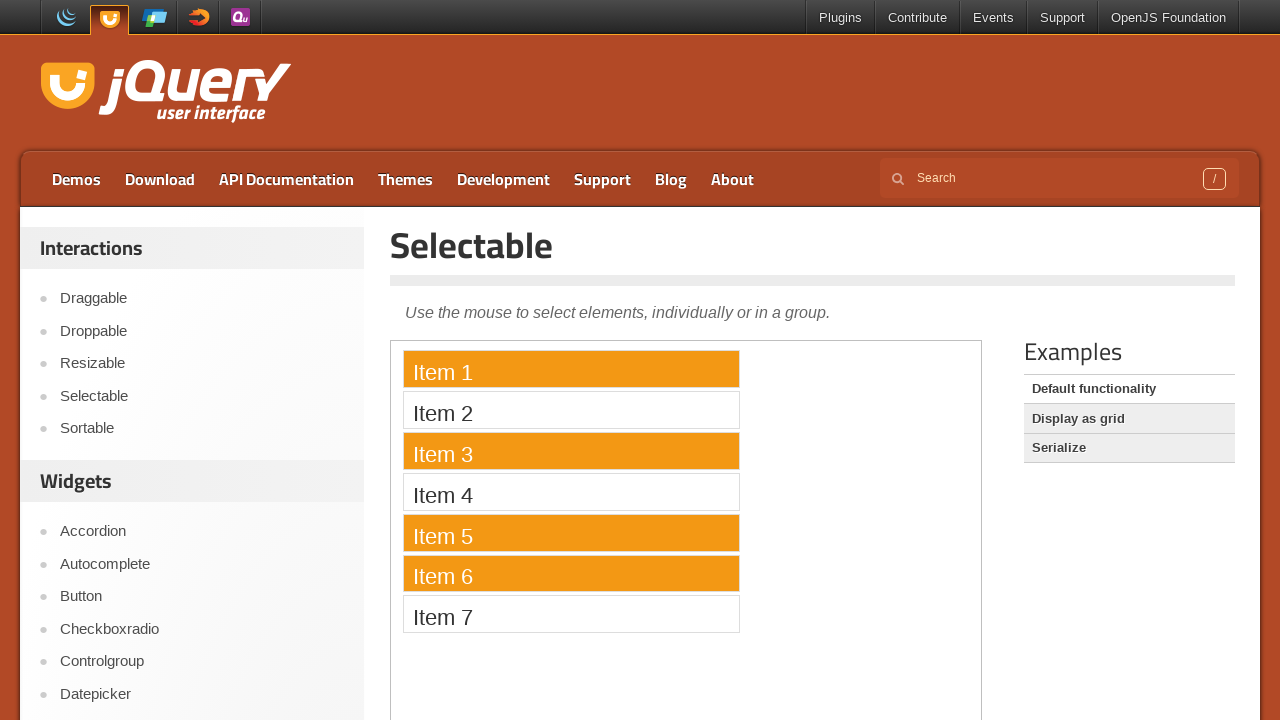

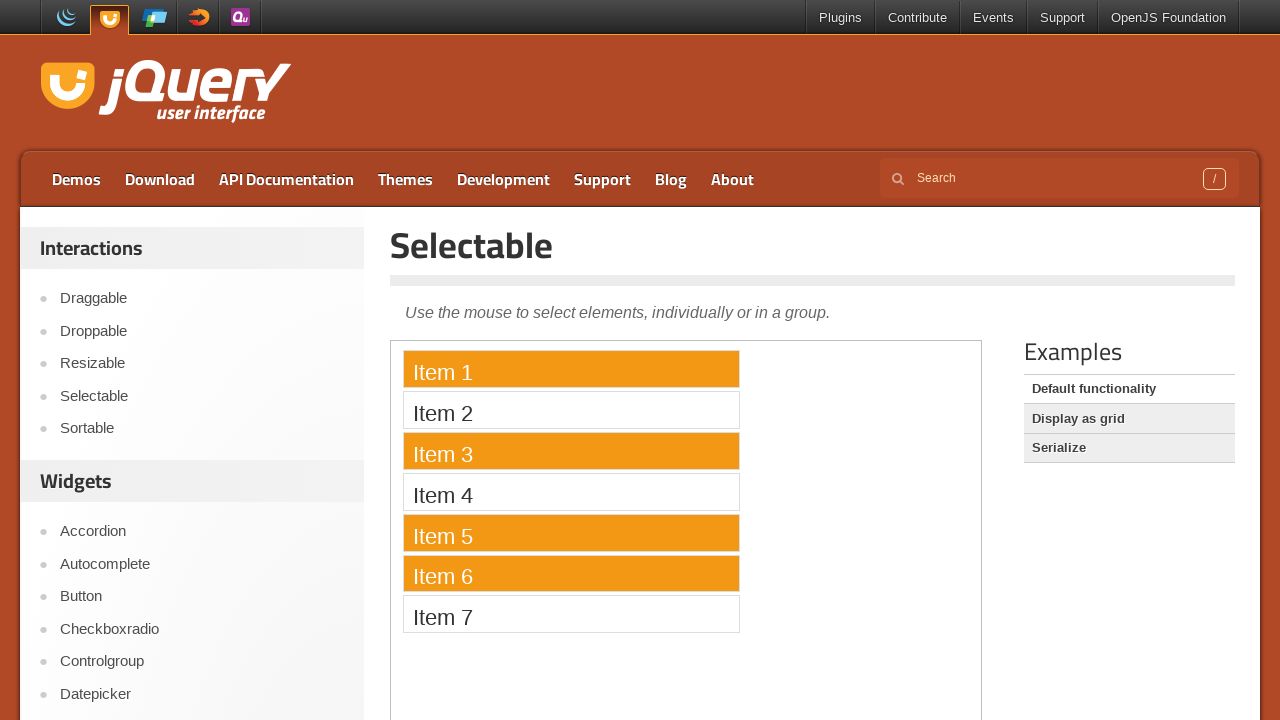